Navigates to Rediff website and verifies the page title contains expected text

Starting URL: https://www.rediff.com/

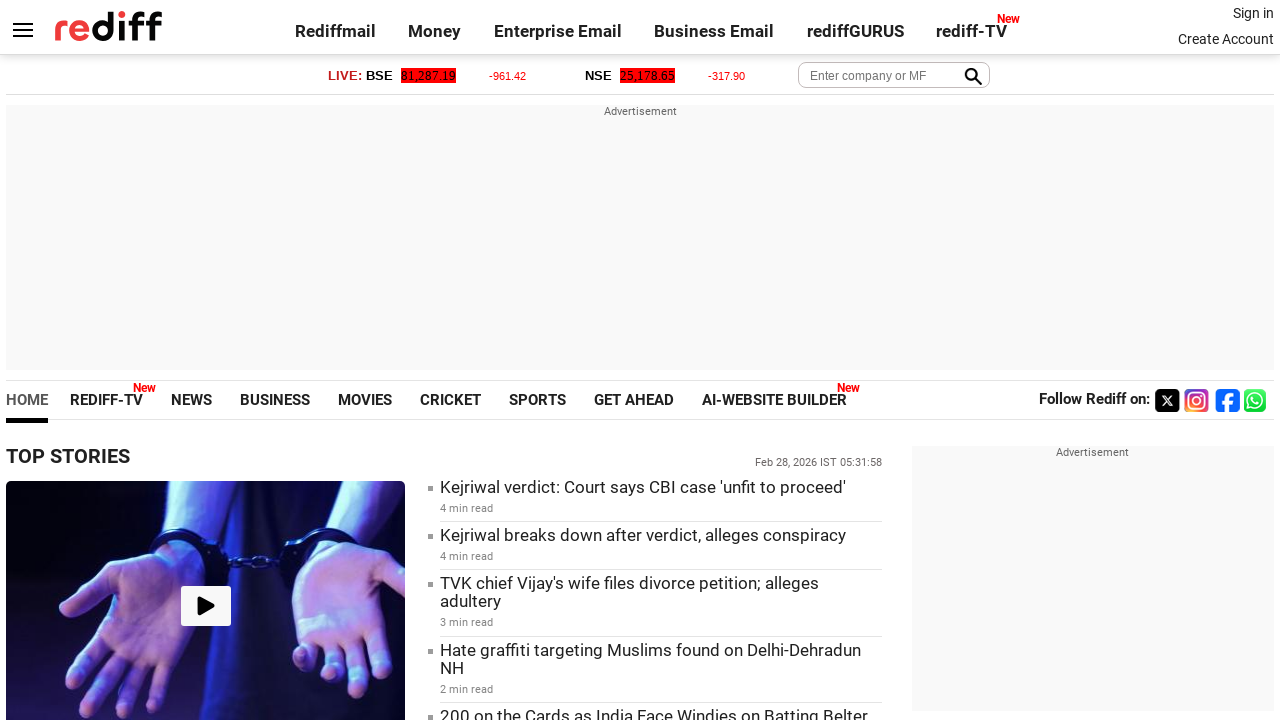

Waited for page to reach domcontentloaded state
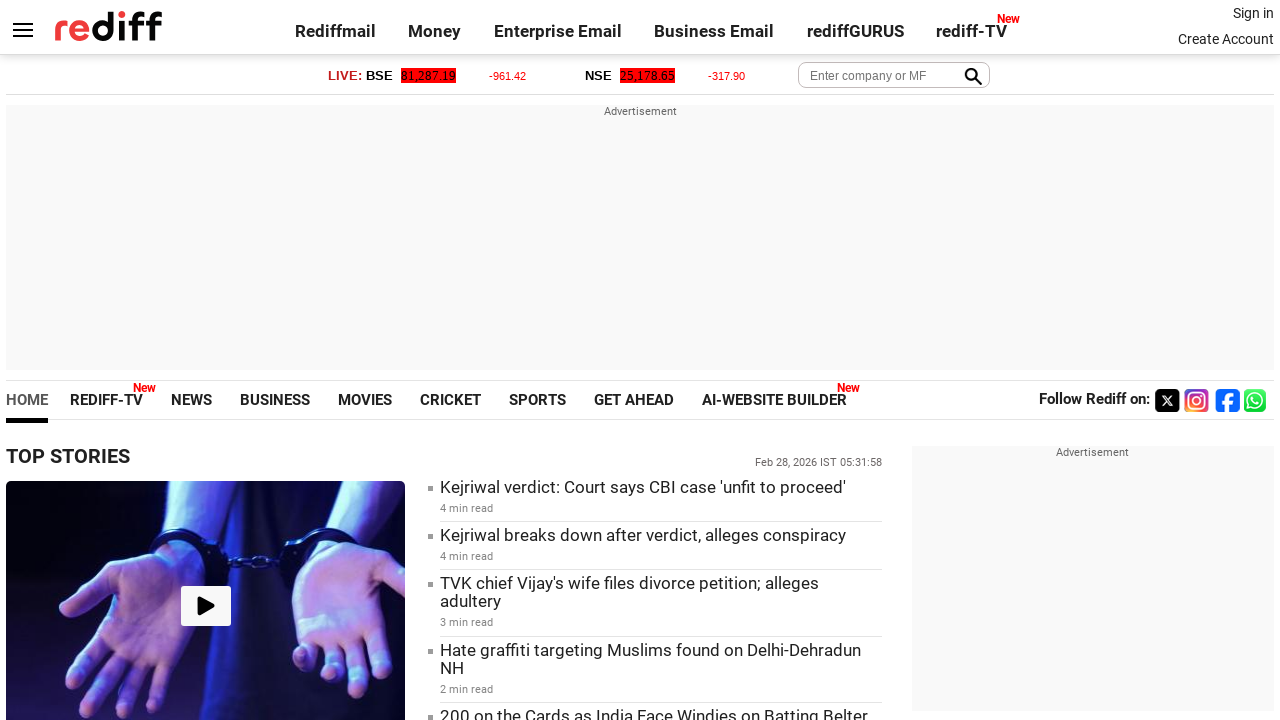

Retrieved page title: 'Rediff.com: News | Rediffmail | Stock Quotes | Rediff Gurus'
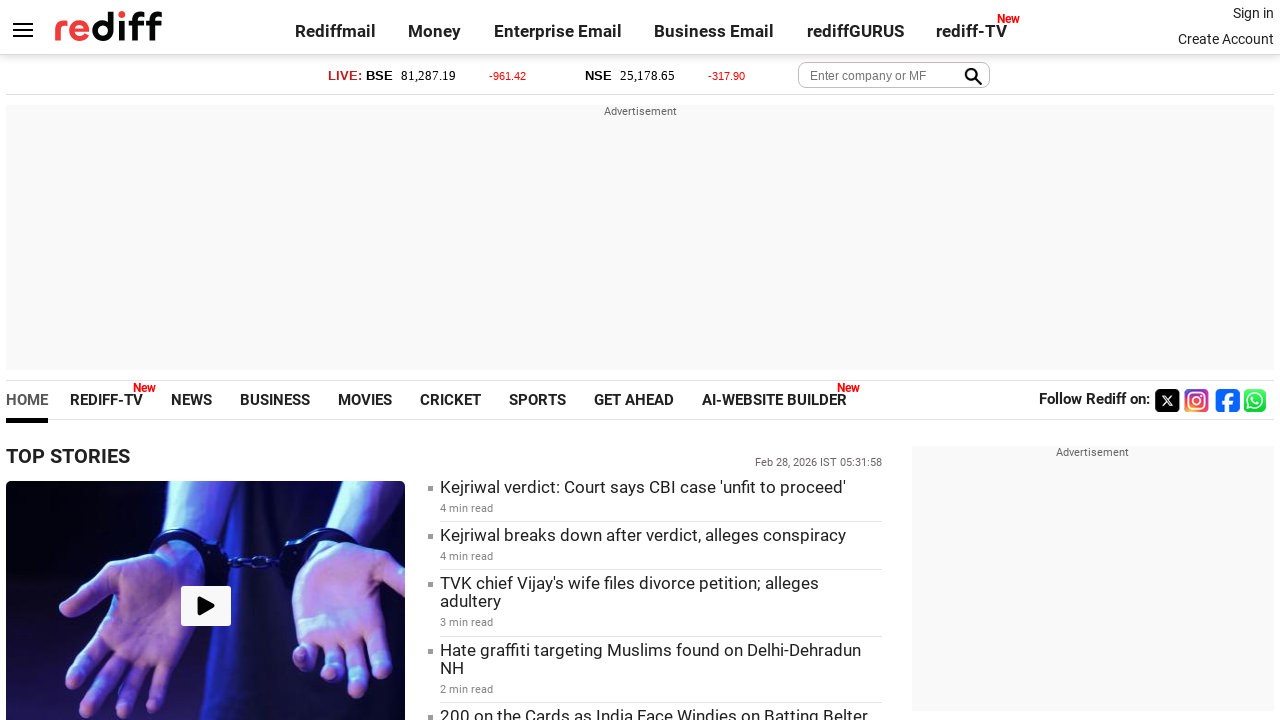

Verified page title contains 'Rediff'
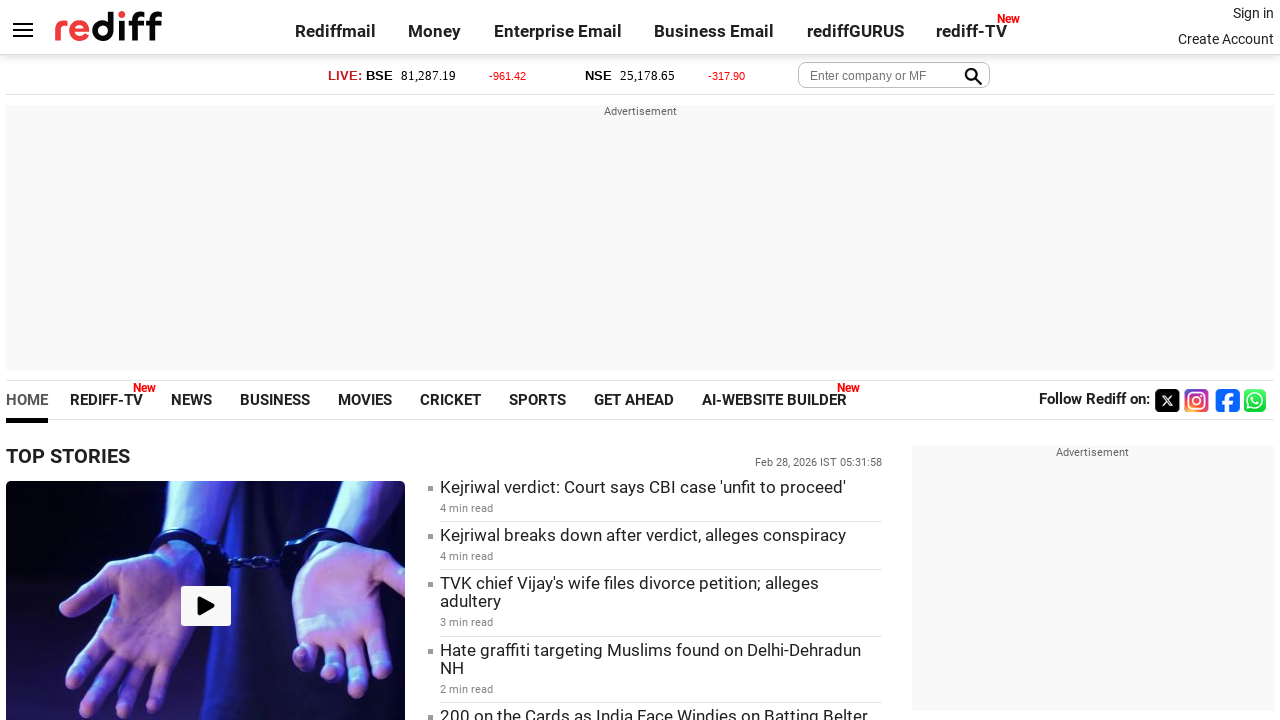

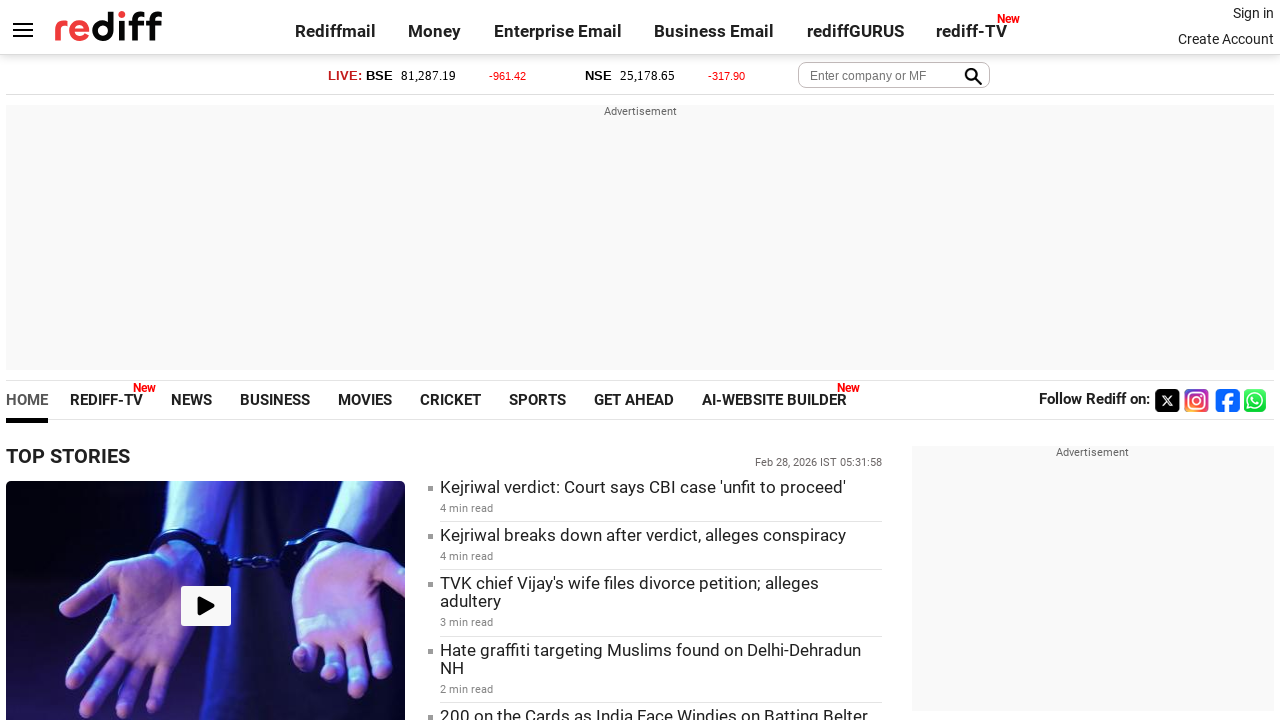